Tests marking individual todo items as complete by checking their checkboxes

Starting URL: https://demo.playwright.dev/todomvc

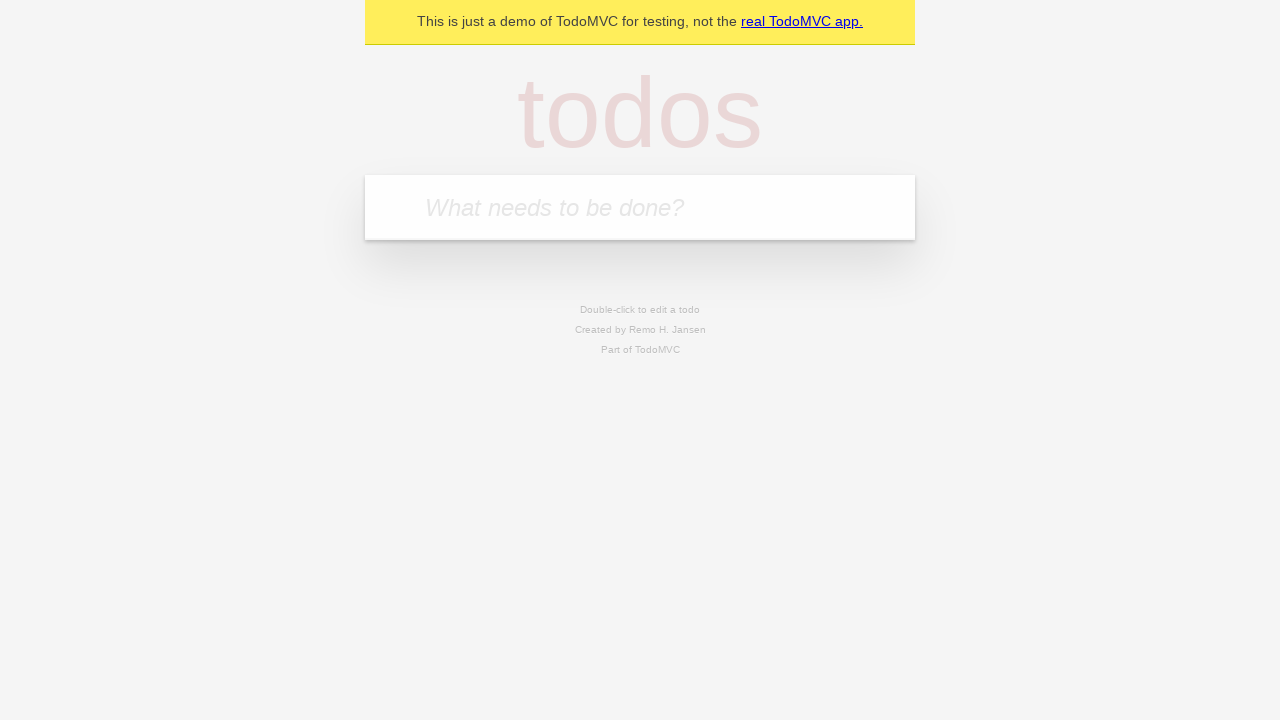

Filled todo input with 'buy some cheese' on internal:attr=[placeholder="What needs to be done?"i]
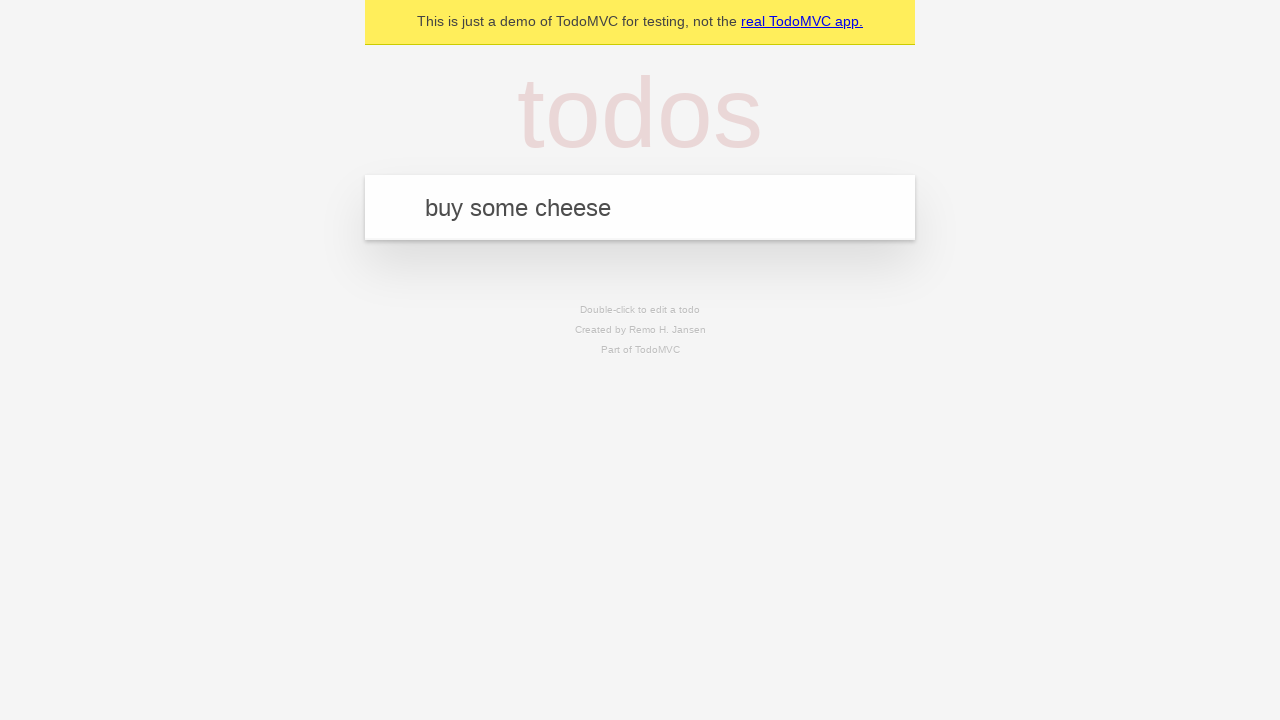

Pressed Enter to add first todo item on internal:attr=[placeholder="What needs to be done?"i]
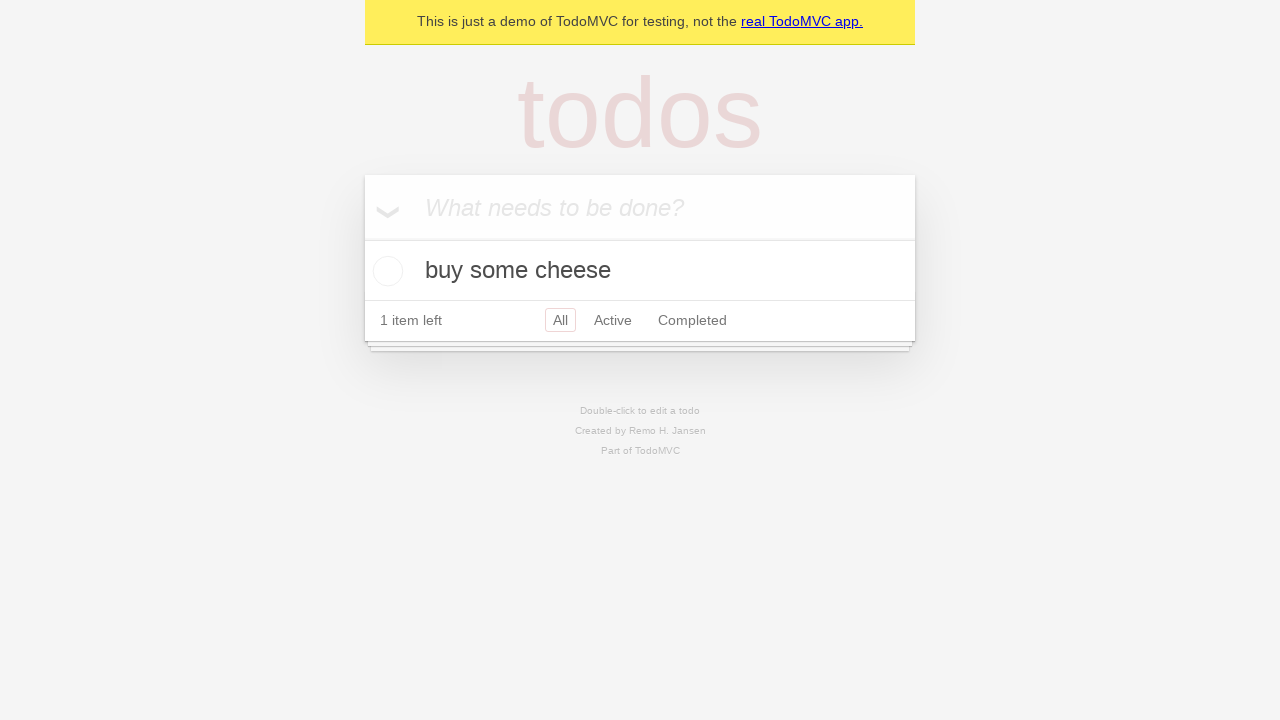

Filled todo input with 'feed the cat' on internal:attr=[placeholder="What needs to be done?"i]
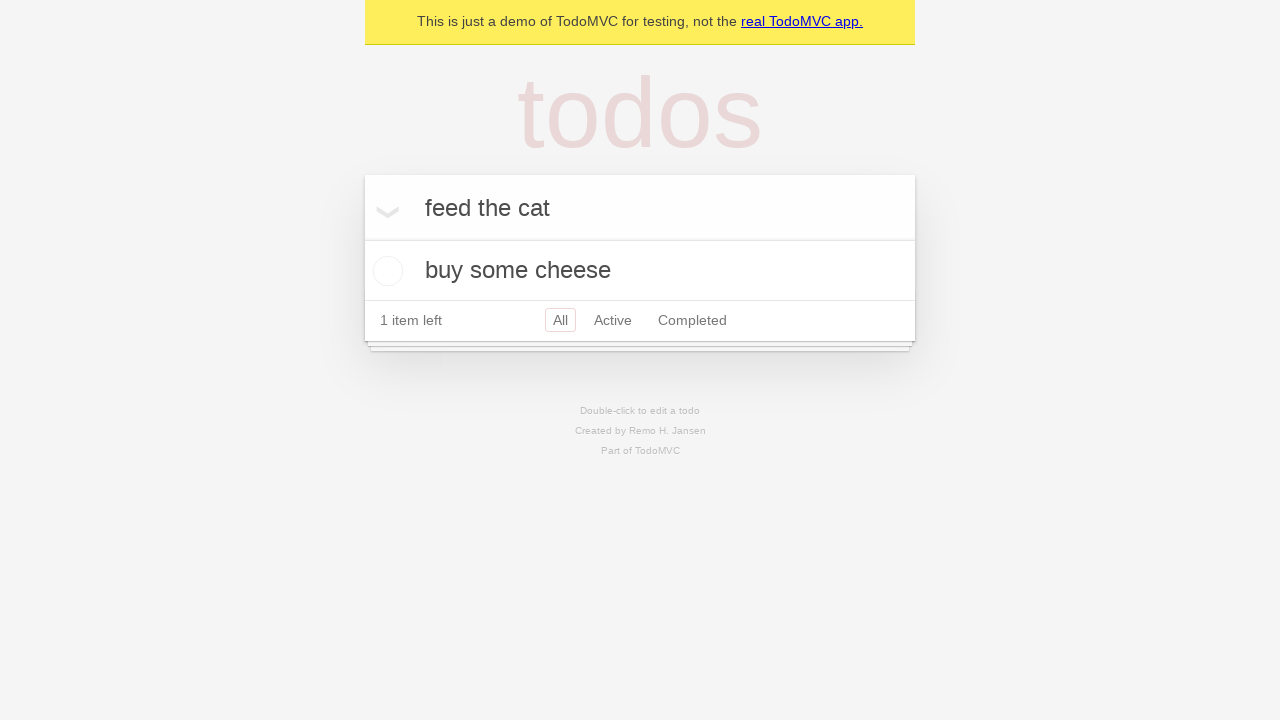

Pressed Enter to add second todo item on internal:attr=[placeholder="What needs to be done?"i]
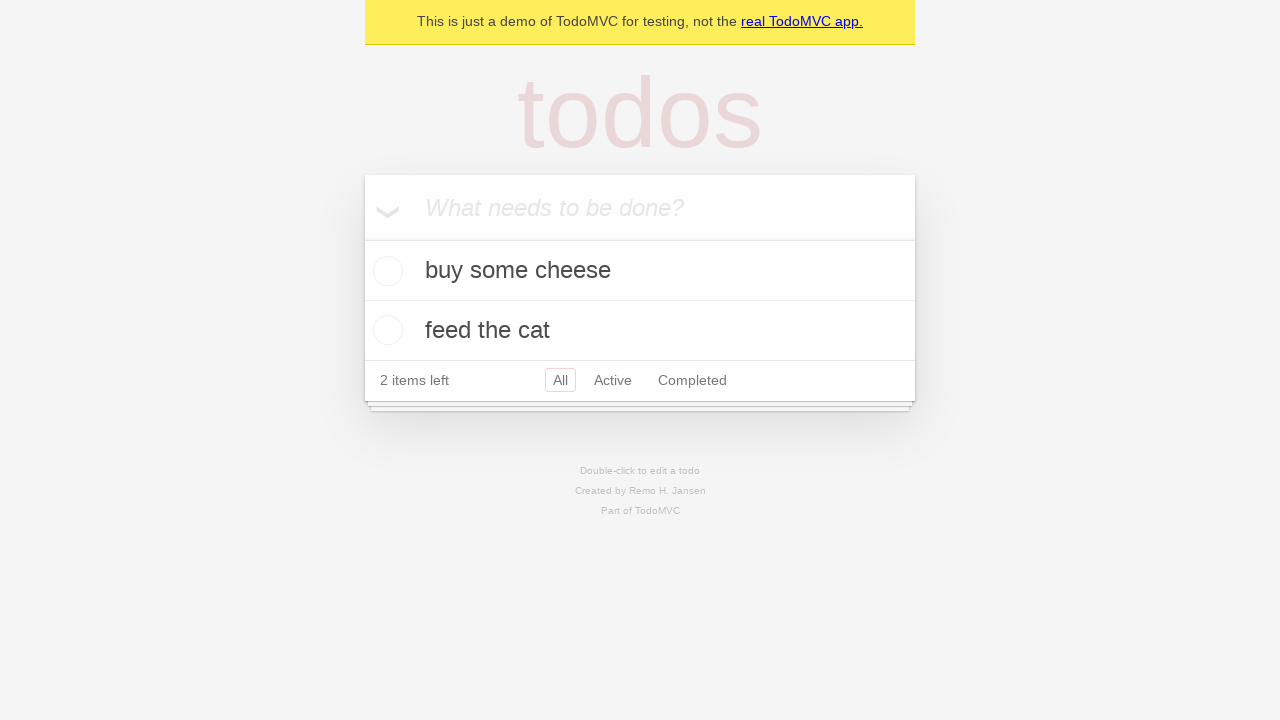

Waited for 2 todo items to be present in the DOM
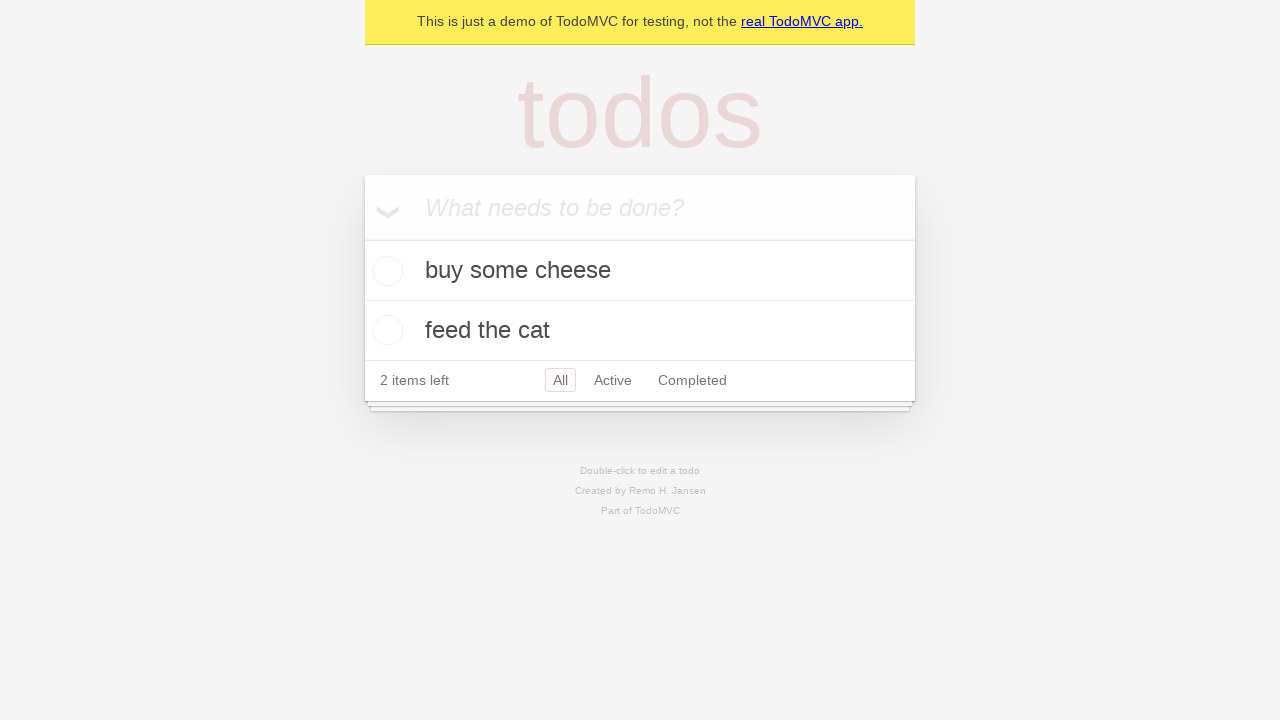

Marked first todo item 'buy some cheese' as complete at (385, 271) on internal:testid=[data-testid="todo-item"s] >> nth=0 >> internal:role=checkbox
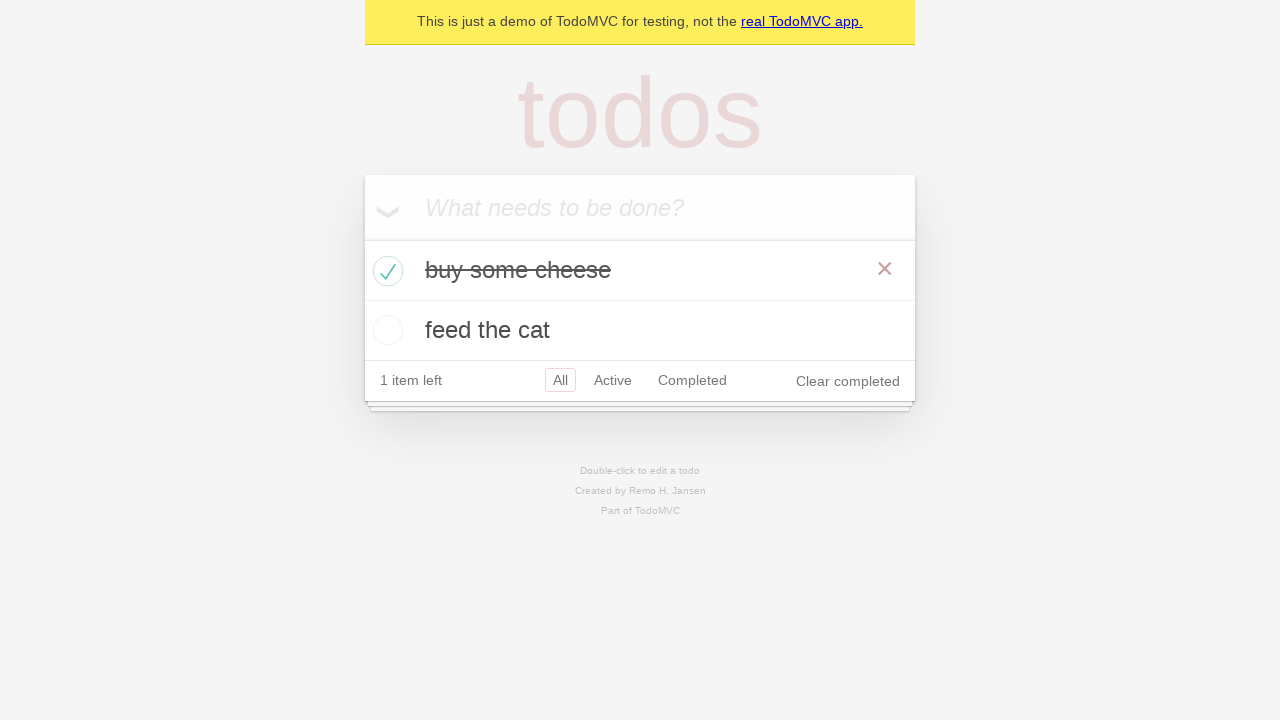

Marked second todo item 'feed the cat' as complete at (385, 330) on internal:testid=[data-testid="todo-item"s] >> nth=1 >> internal:role=checkbox
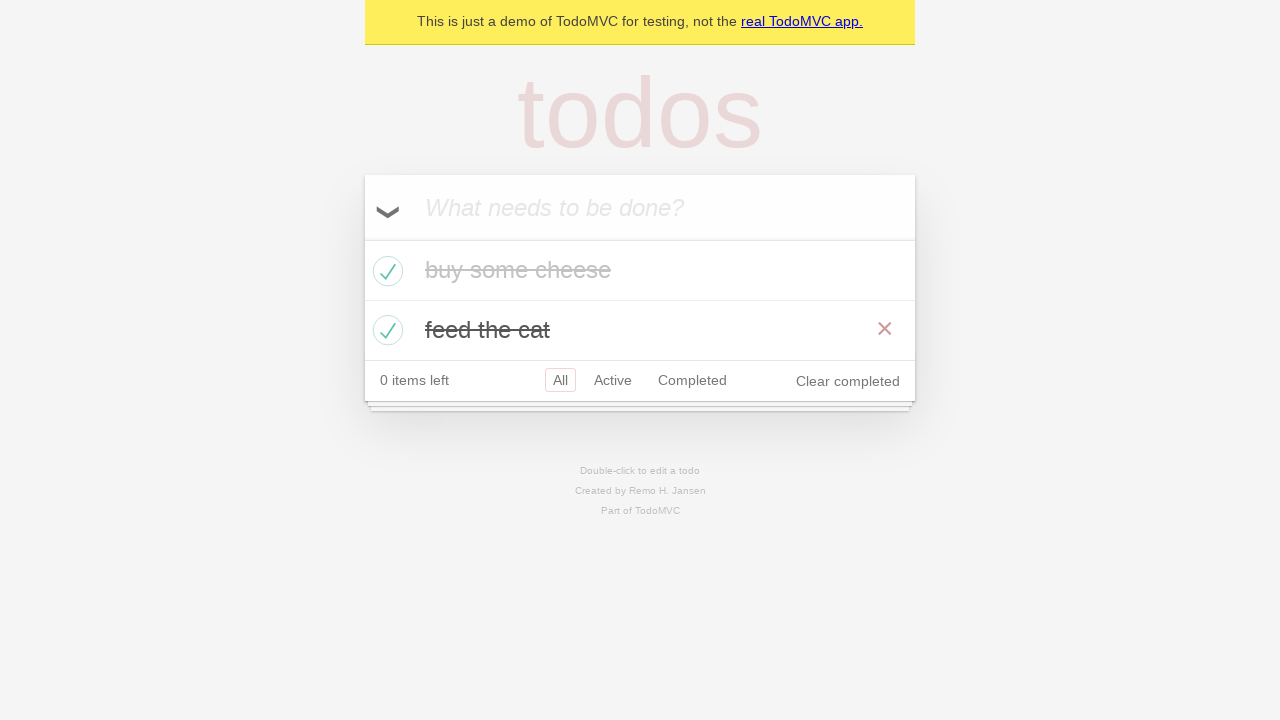

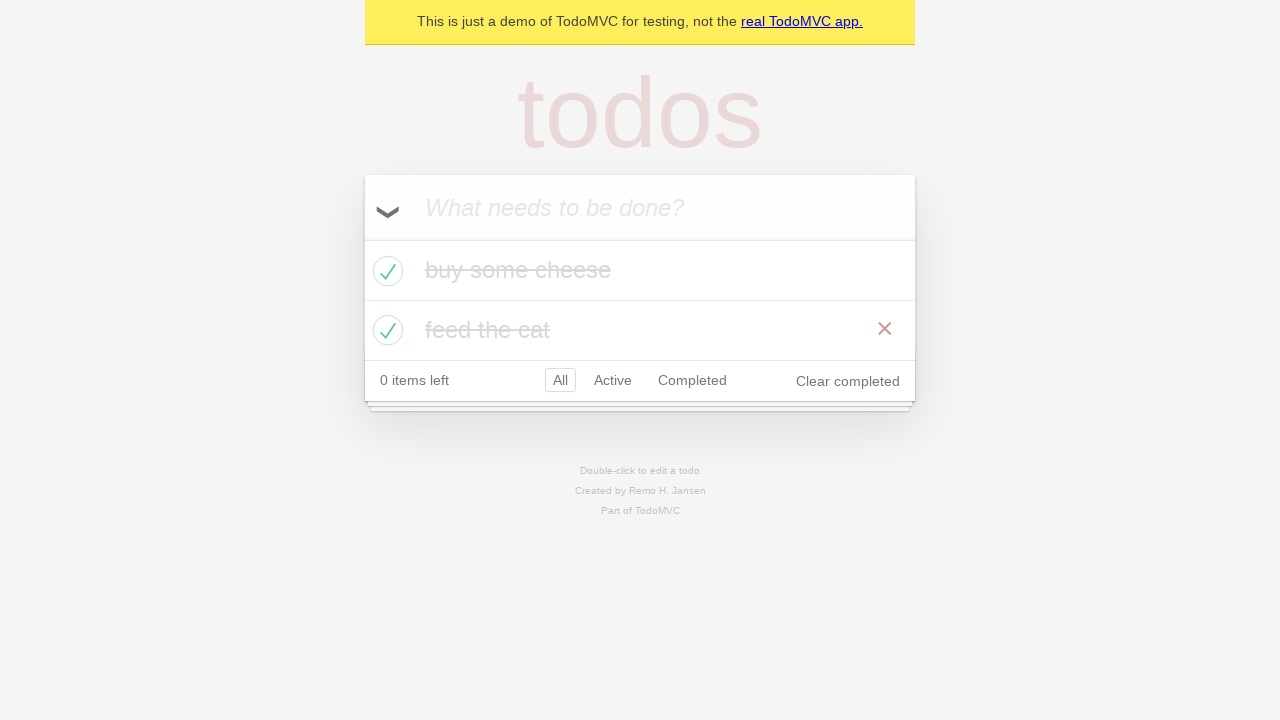